Navigates to OrangeHRM demo page and clicks on the "OrangeHRM, Inc" link, which opens the company website.

Starting URL: https://opensource-demo.orangehrmlive.com/web/index.php/auth/login

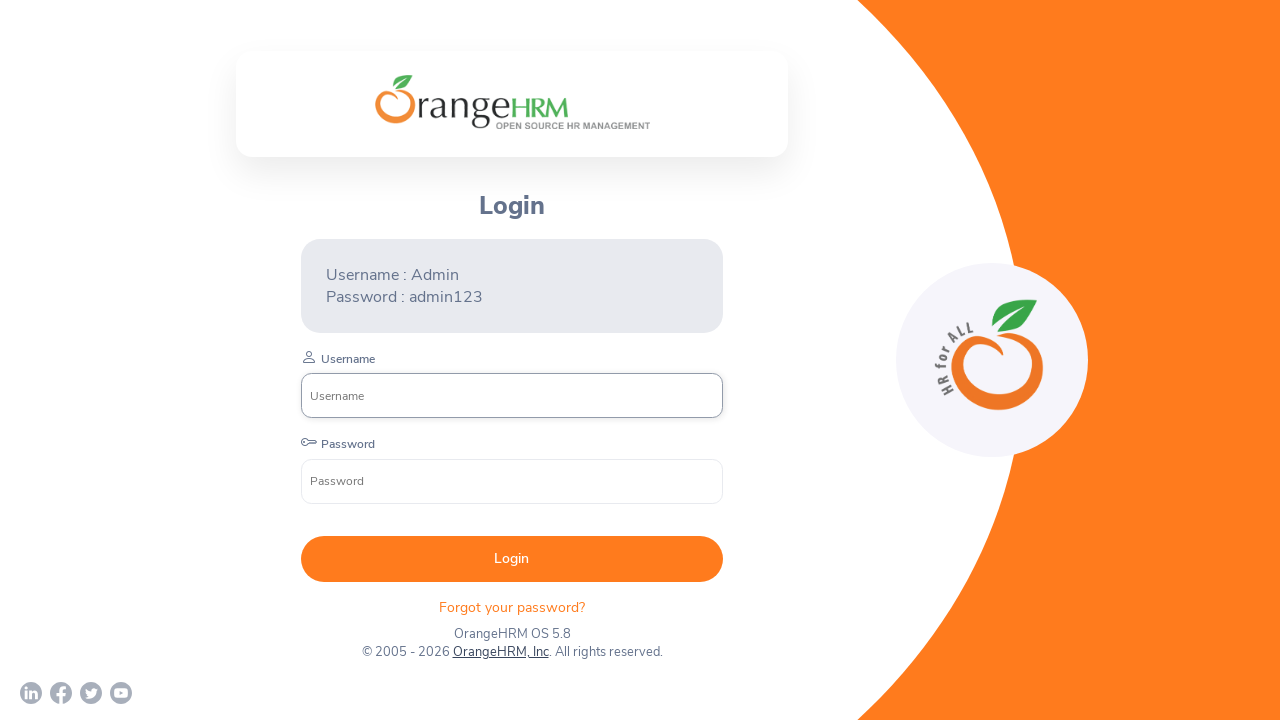

Waited for page to load (networkidle state)
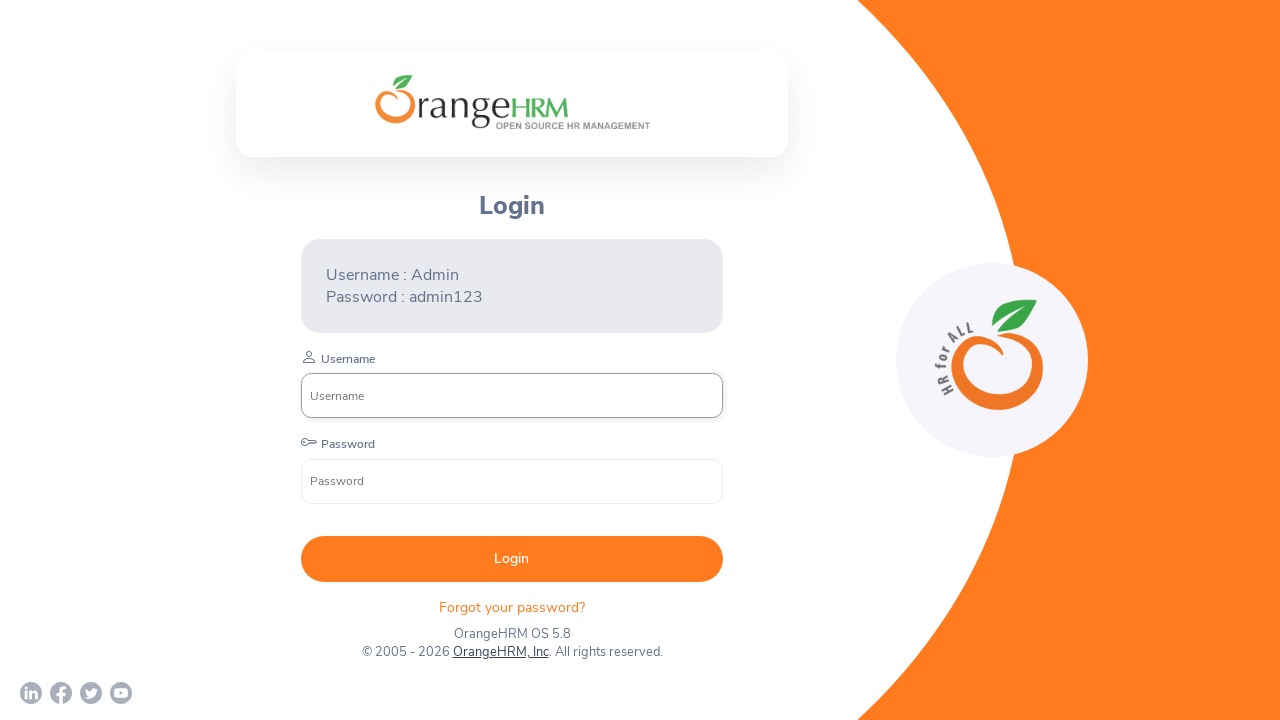

Clicked on the 'OrangeHRM, Inc' link to navigate to company website at (500, 652) on text=OrangeHRM, Inc
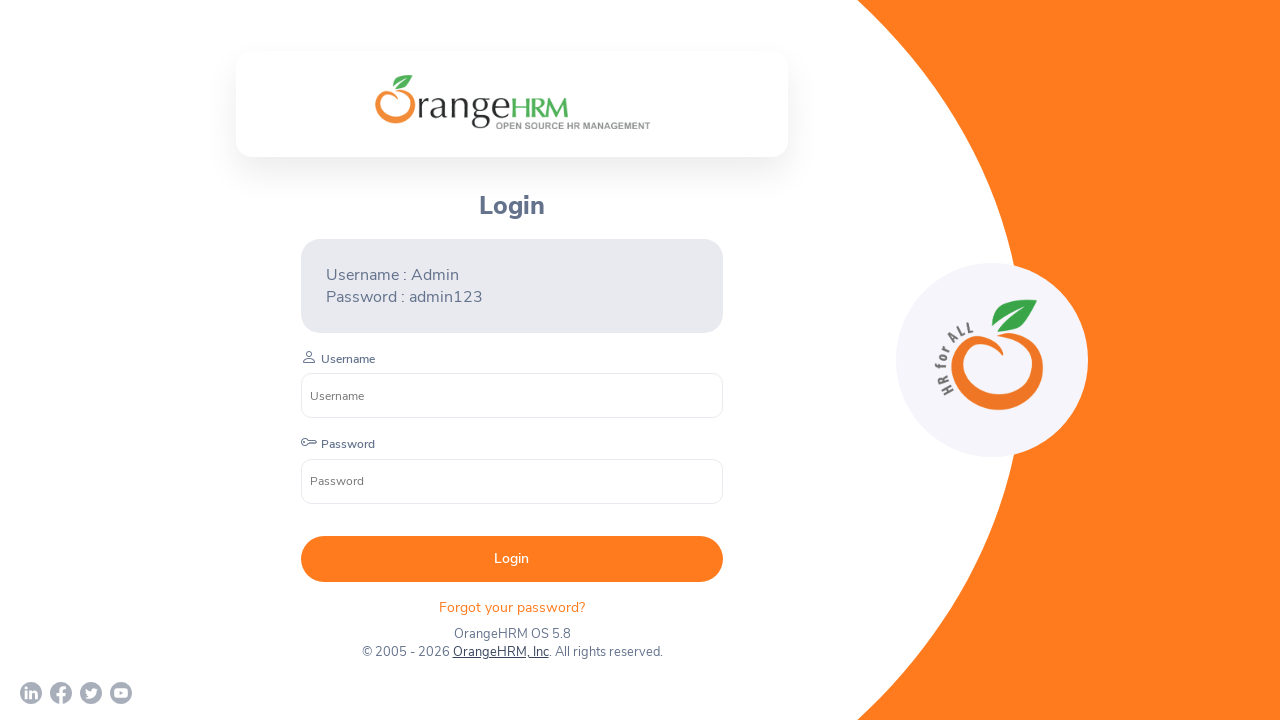

Waited for navigation to complete (2000ms timeout)
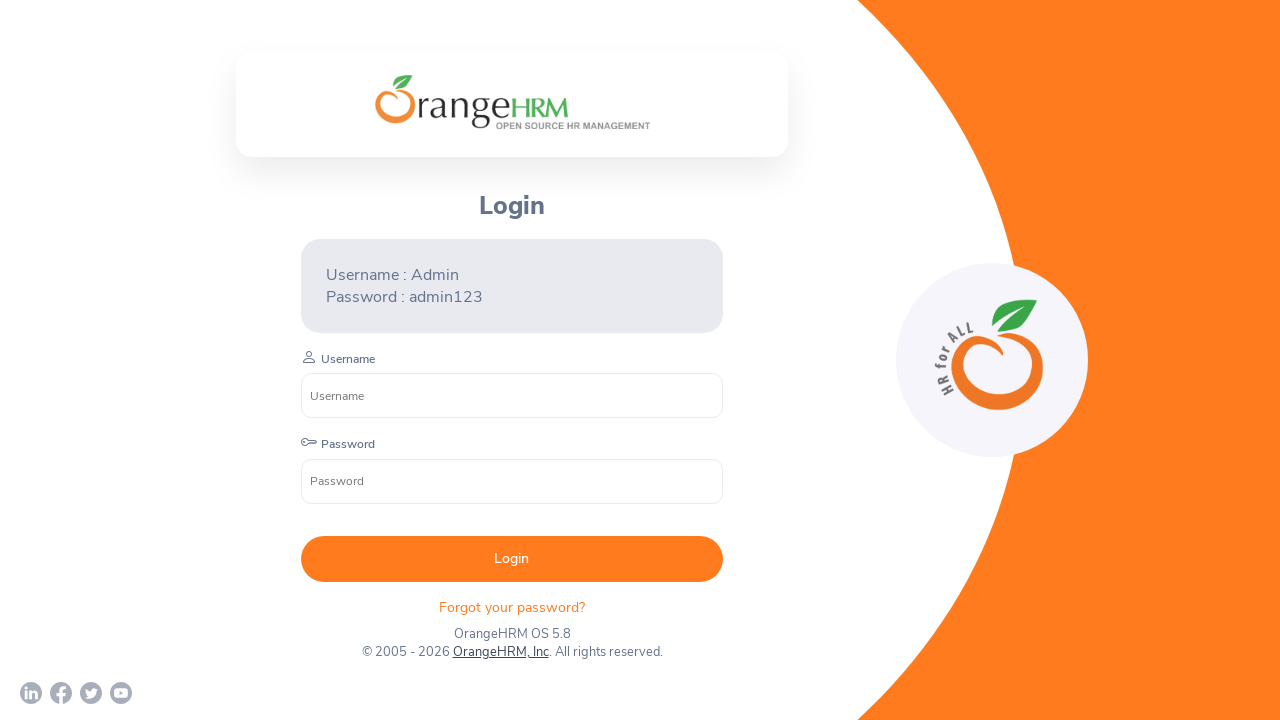

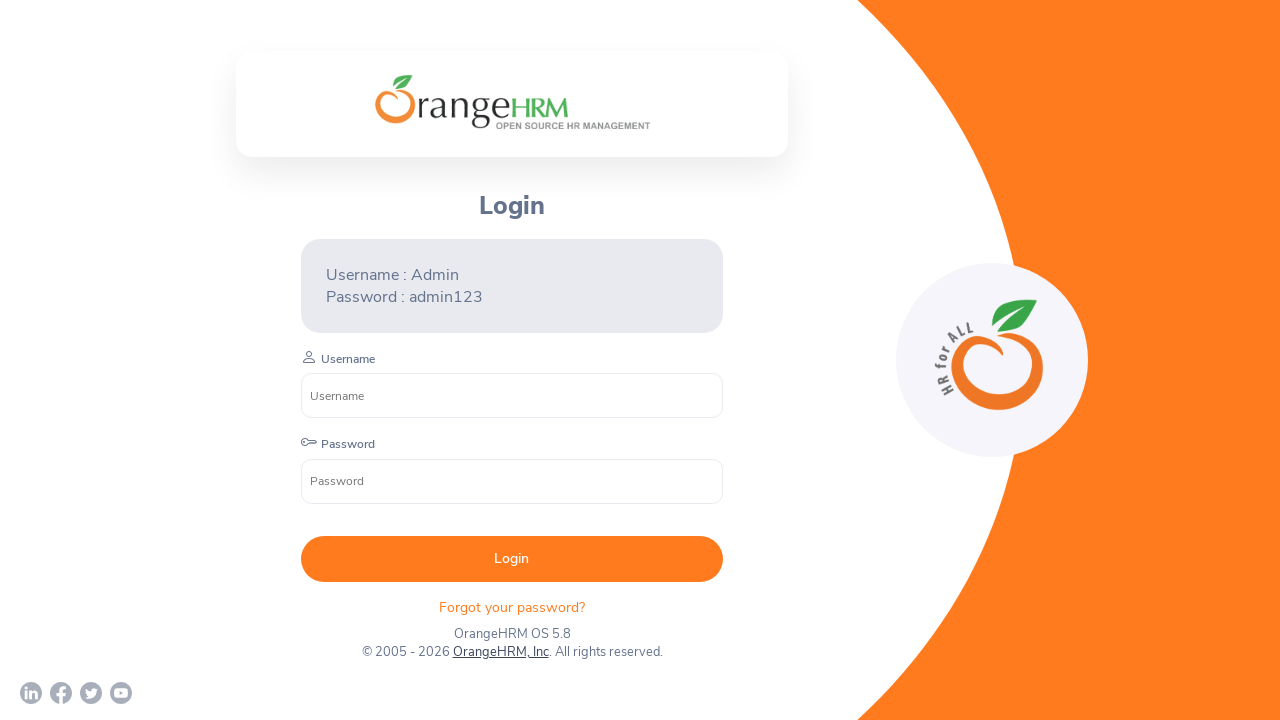